Tests the floor change dropdown functionality on GGC Maps by searching for room "B 1200", clicking the search button, and interacting with the floor dropdown.

Starting URL: https://soft-eng-practicum.github.io/ggcmaps/#Campus

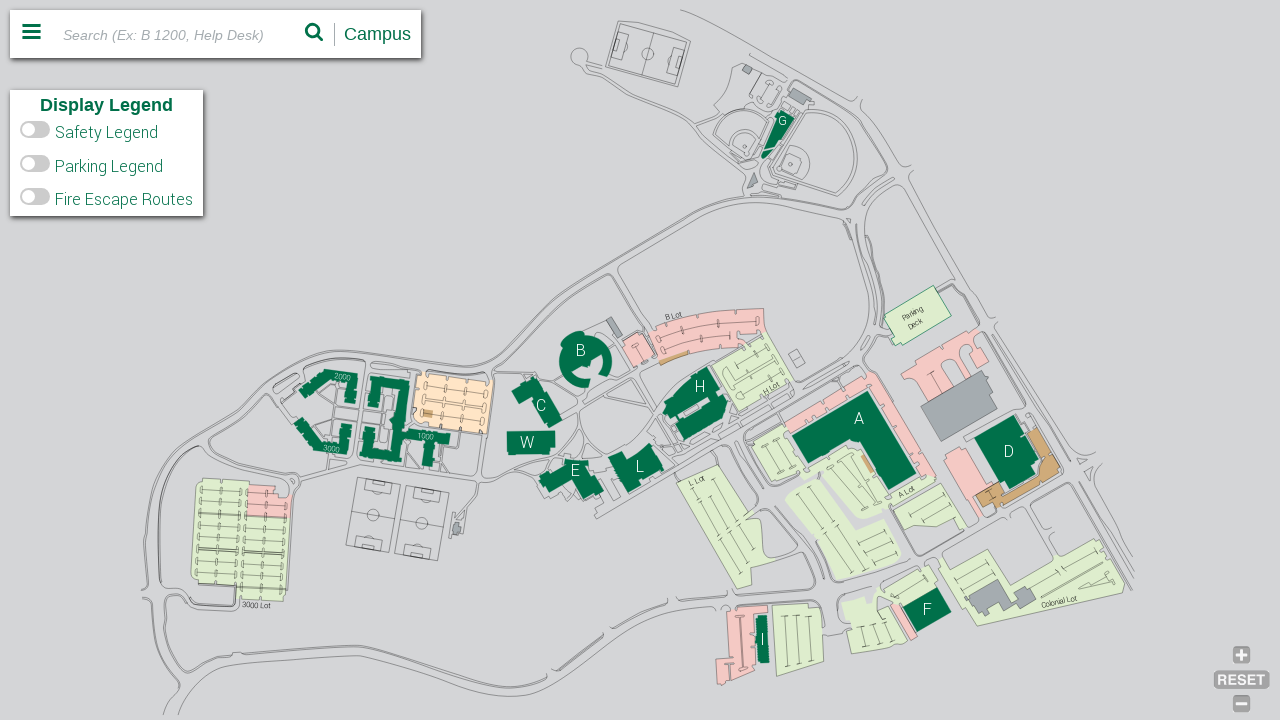

Filled search bar with room number 'B 1200' on #roomSearch
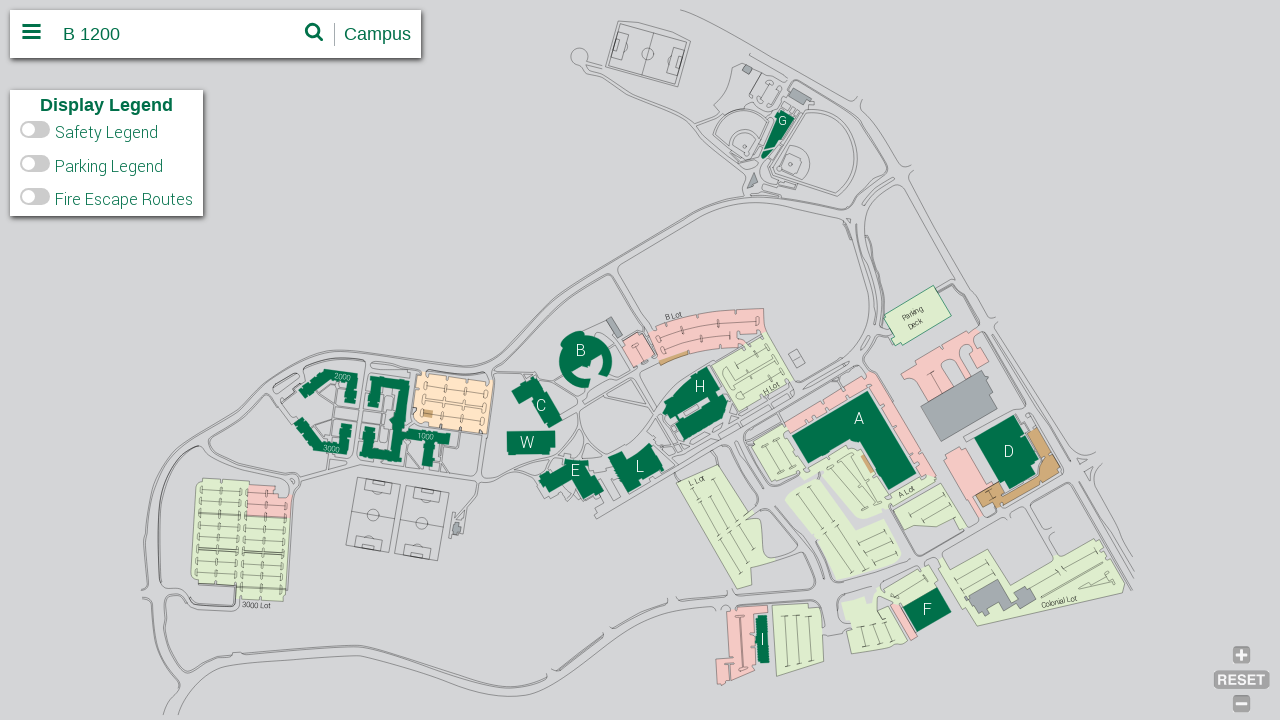

Clicked search button to search for room B 1200 at (314, 32) on #search
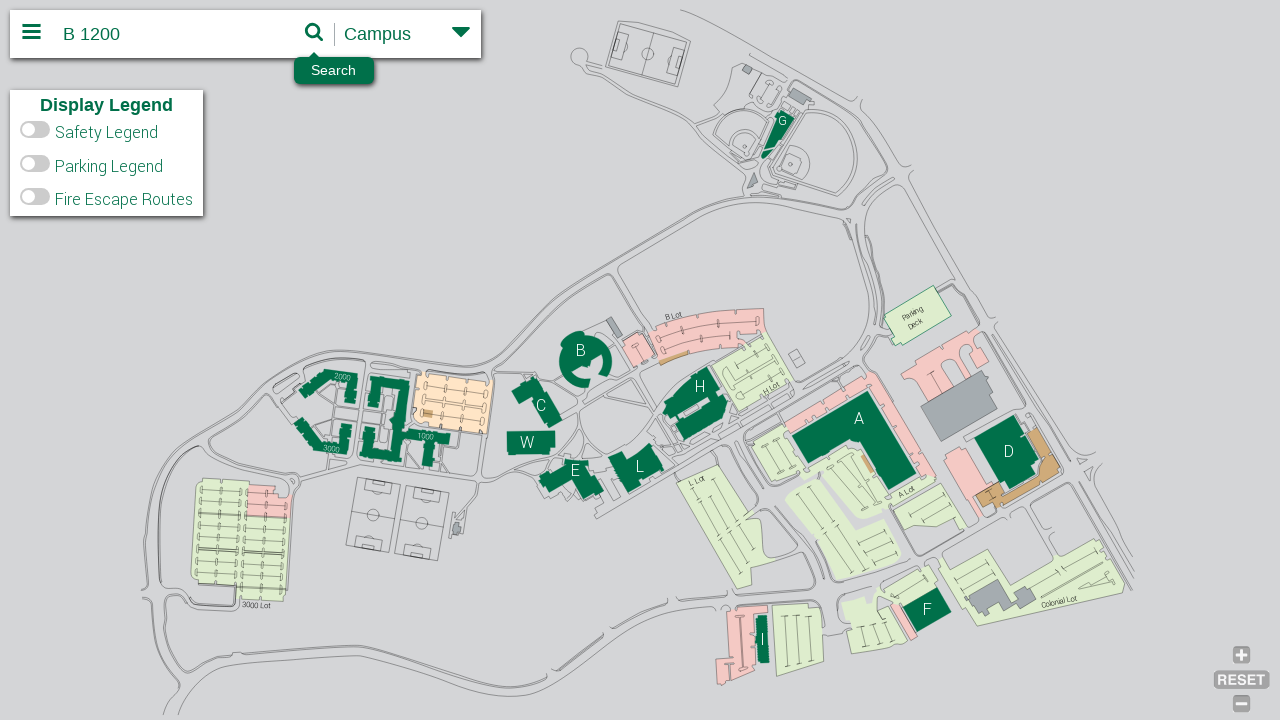

Floor dropdown became available
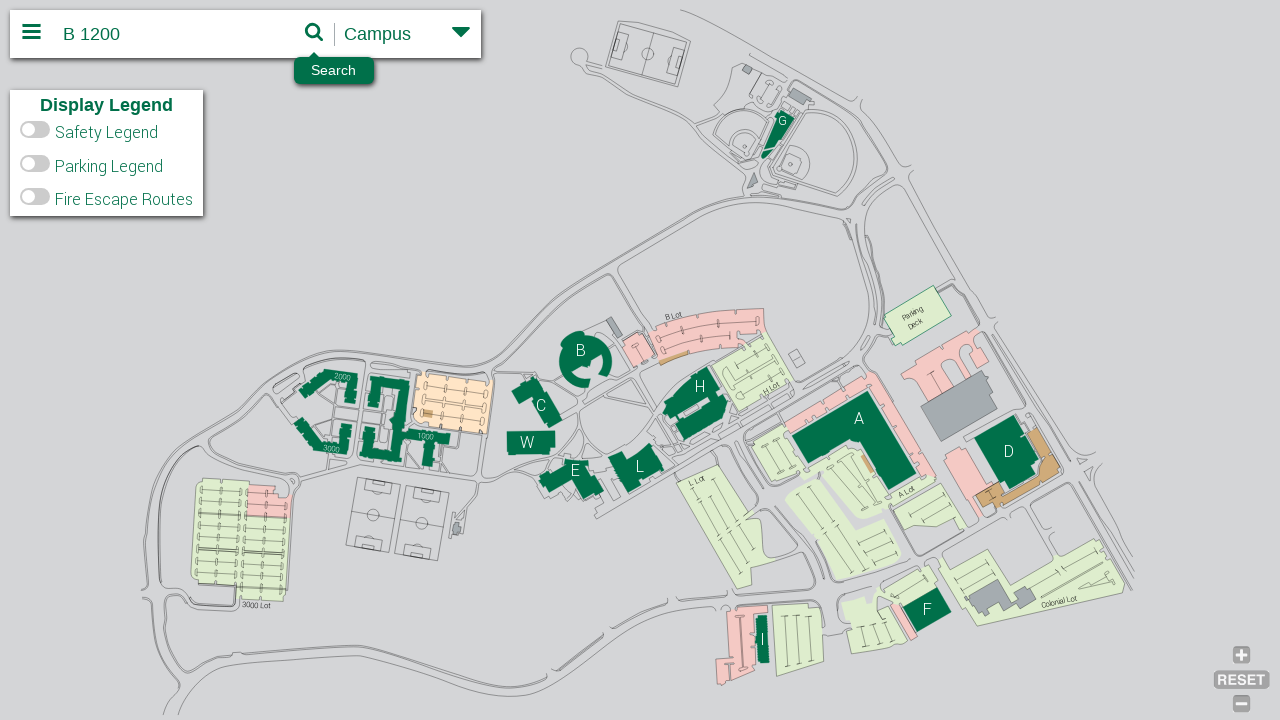

Clicked floor dropdown to open floor change options at (431, 32) on #floor
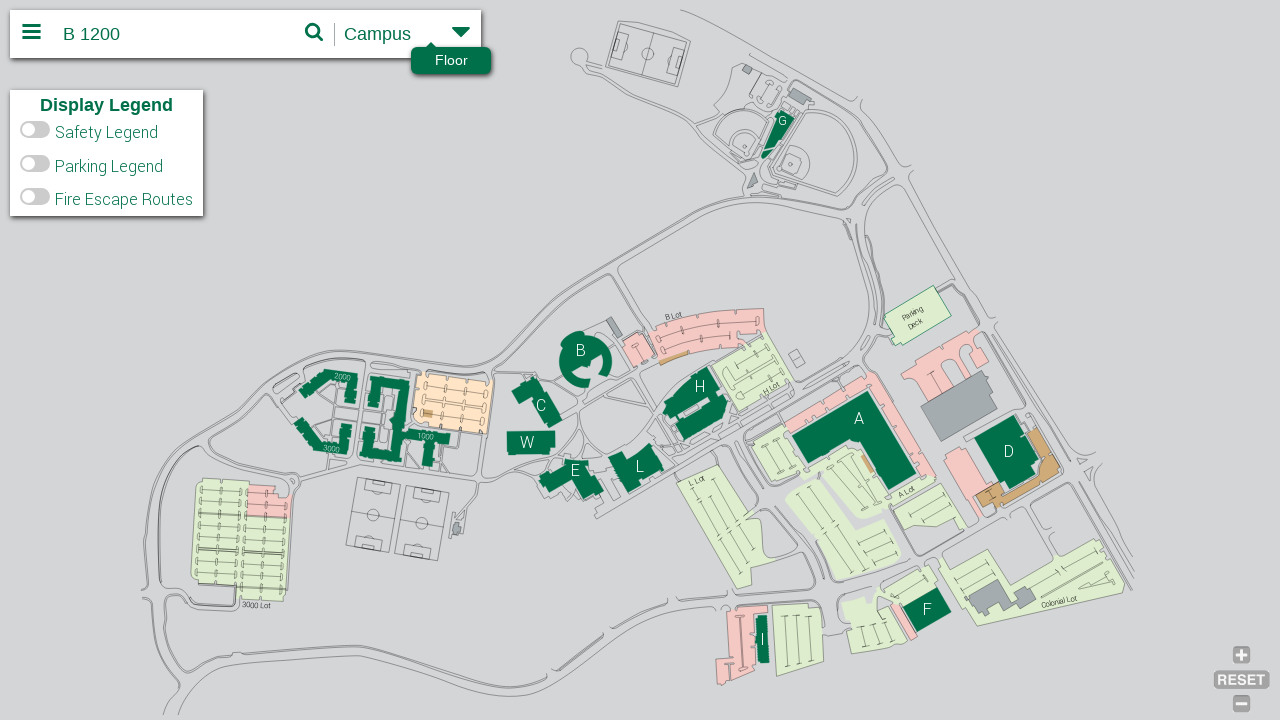

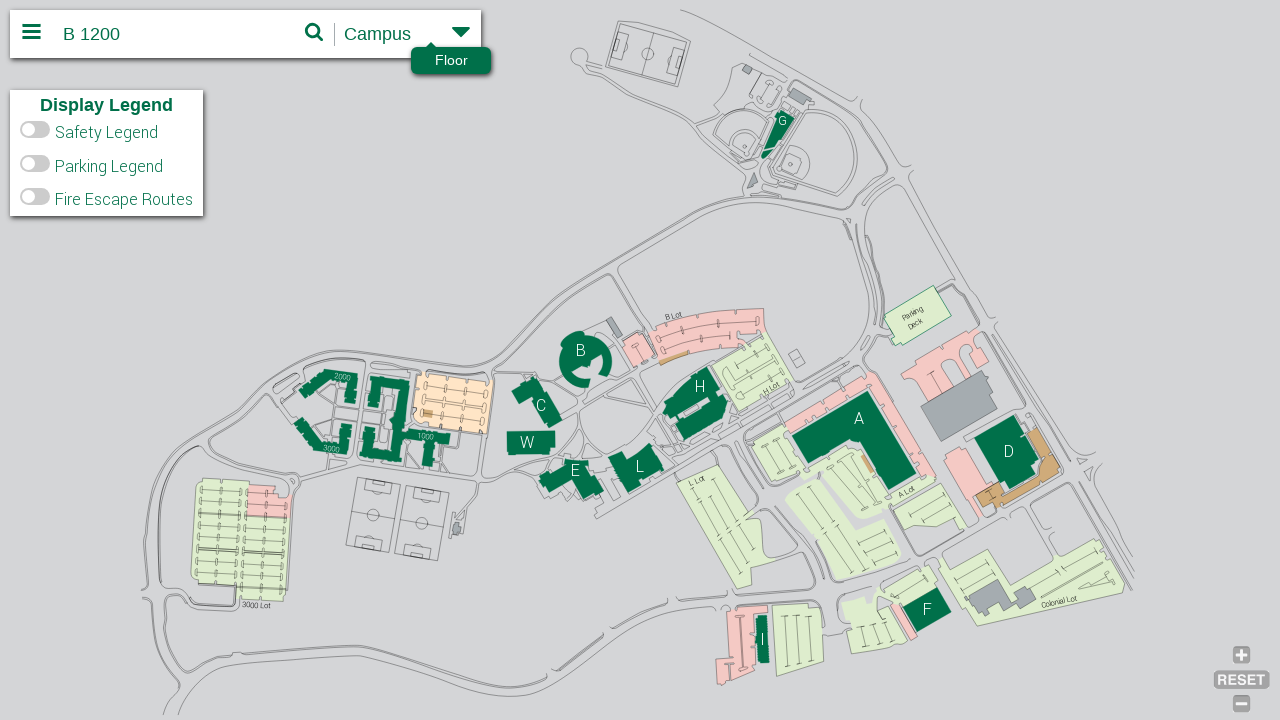